Tests dropdown select functionality by navigating to a demo page and selecting "White" option from a dropdown menu

Starting URL: https://demoqa.com/select-menu

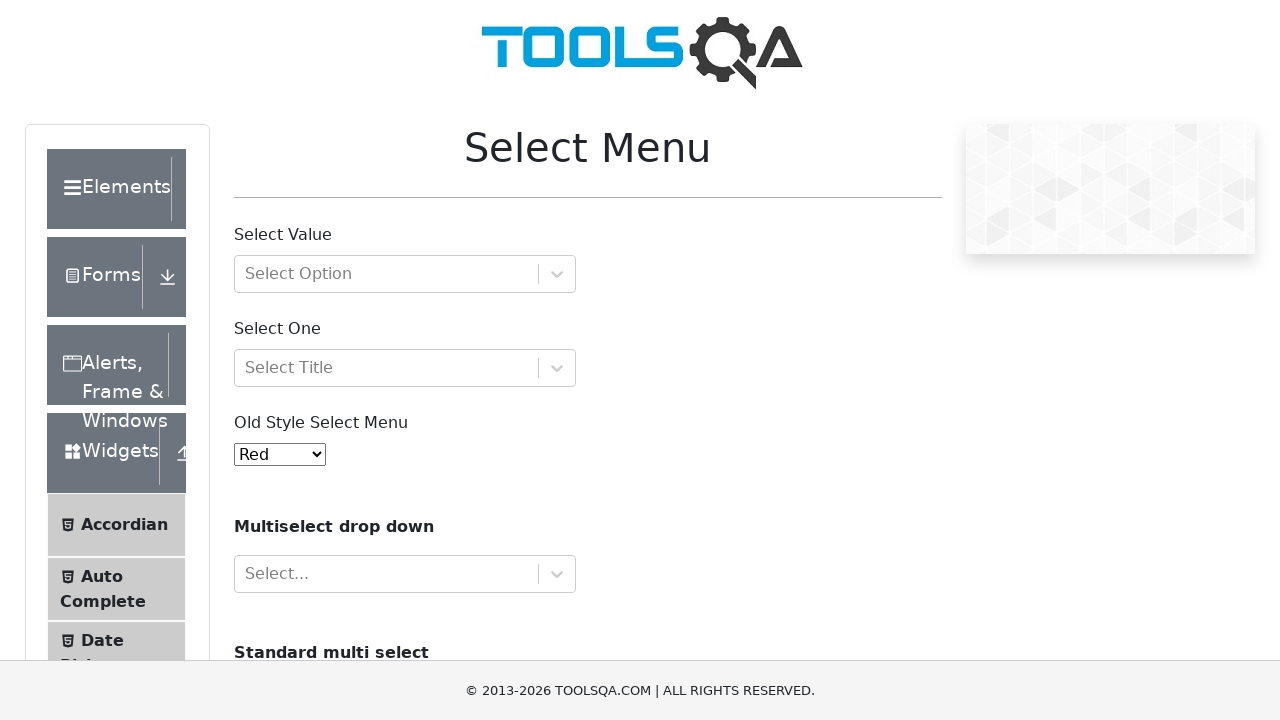

Waited for select dropdown to be visible
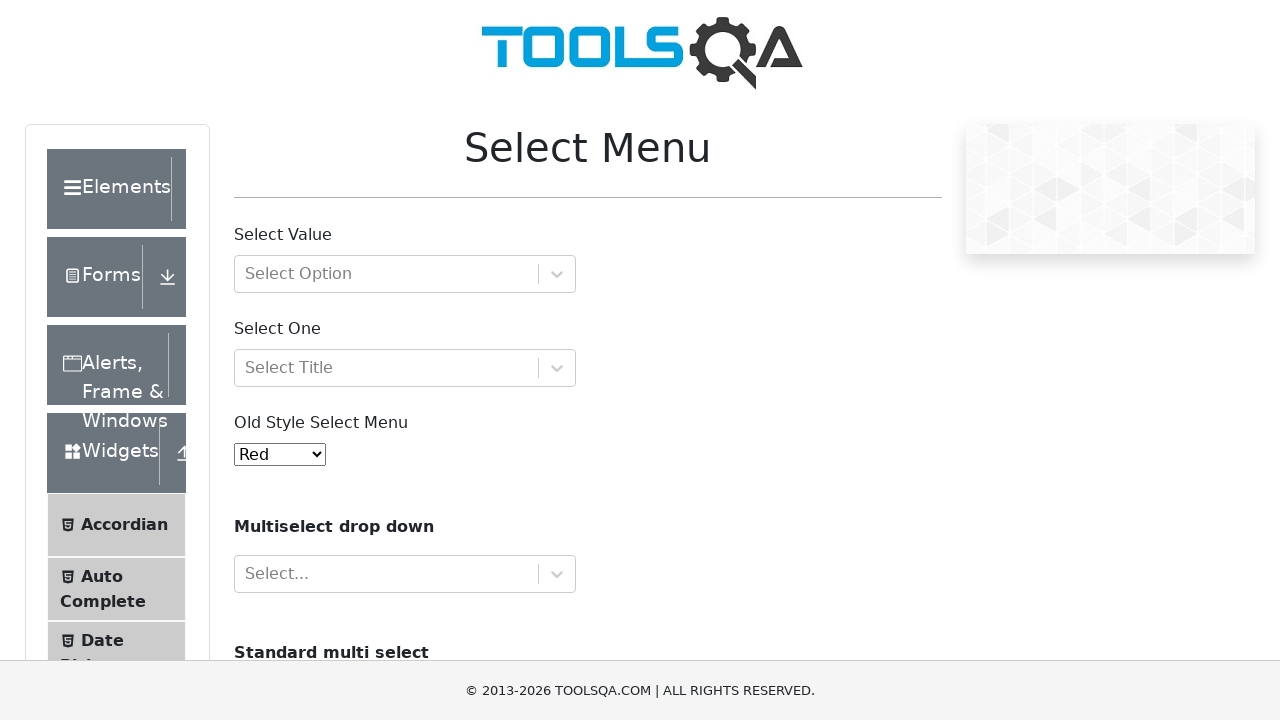

Selected 'White' option from the dropdown menu on select#oldSelectMenu
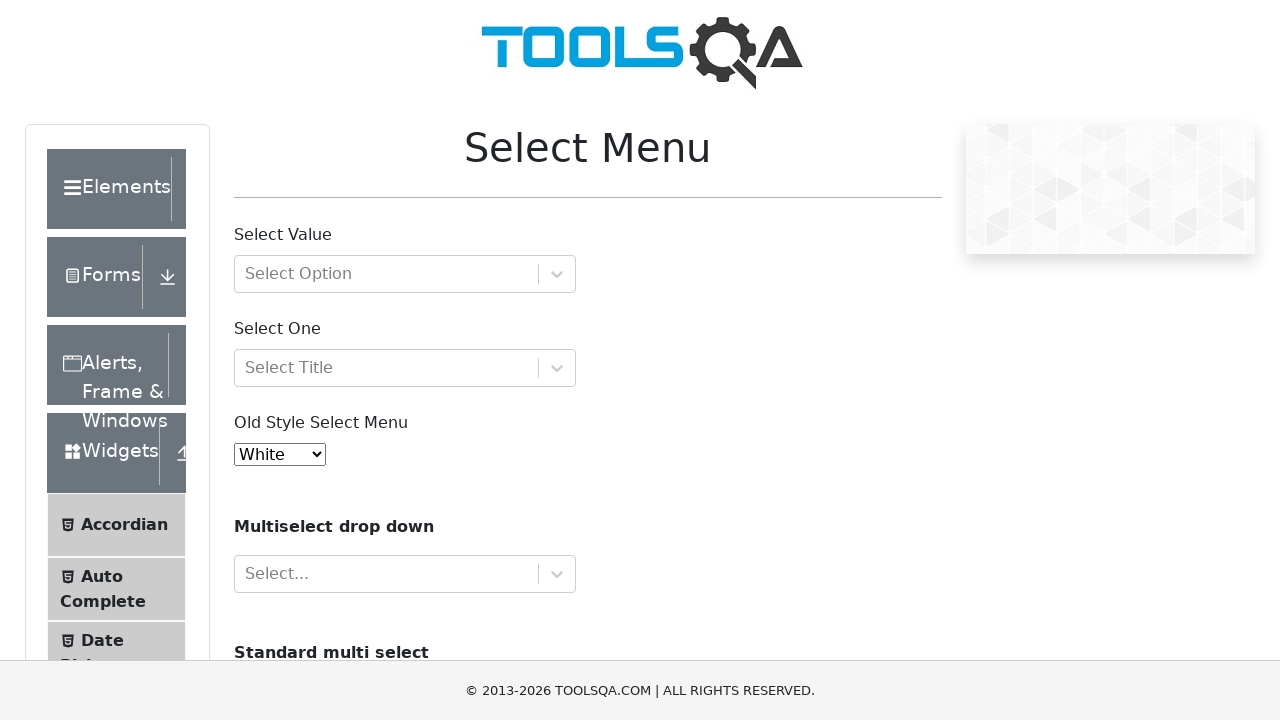

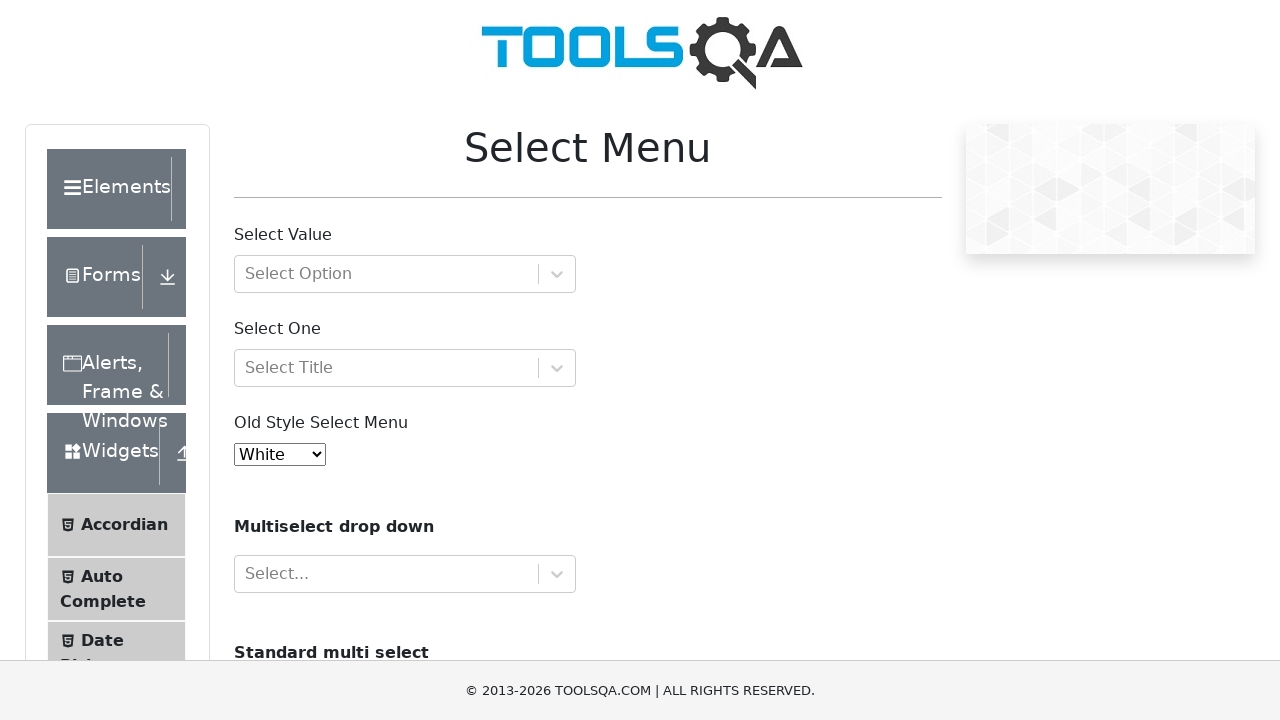